Tests dropdown selection functionality by locating and selecting a specific country option from a form dropdown

Starting URL: https://www.orangehrm.com/orangehrm-30-day-trial

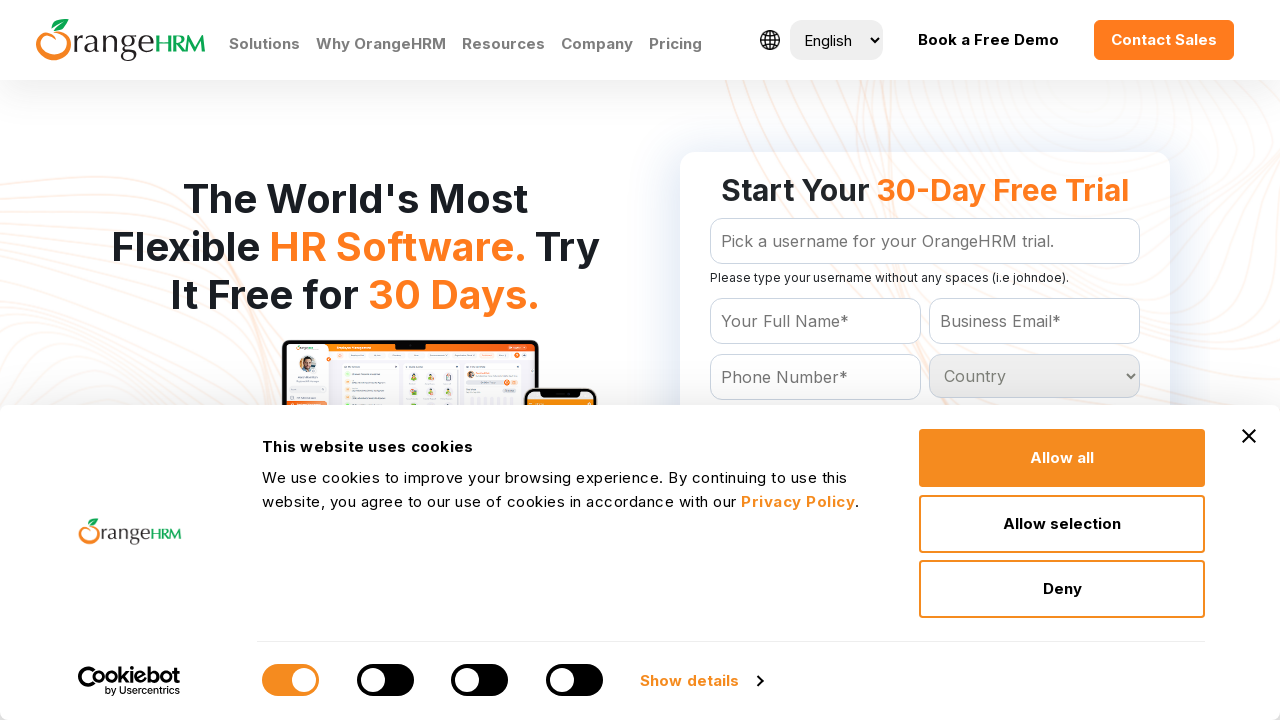

Selected 'India' from country dropdown on #Form_getForm_Country
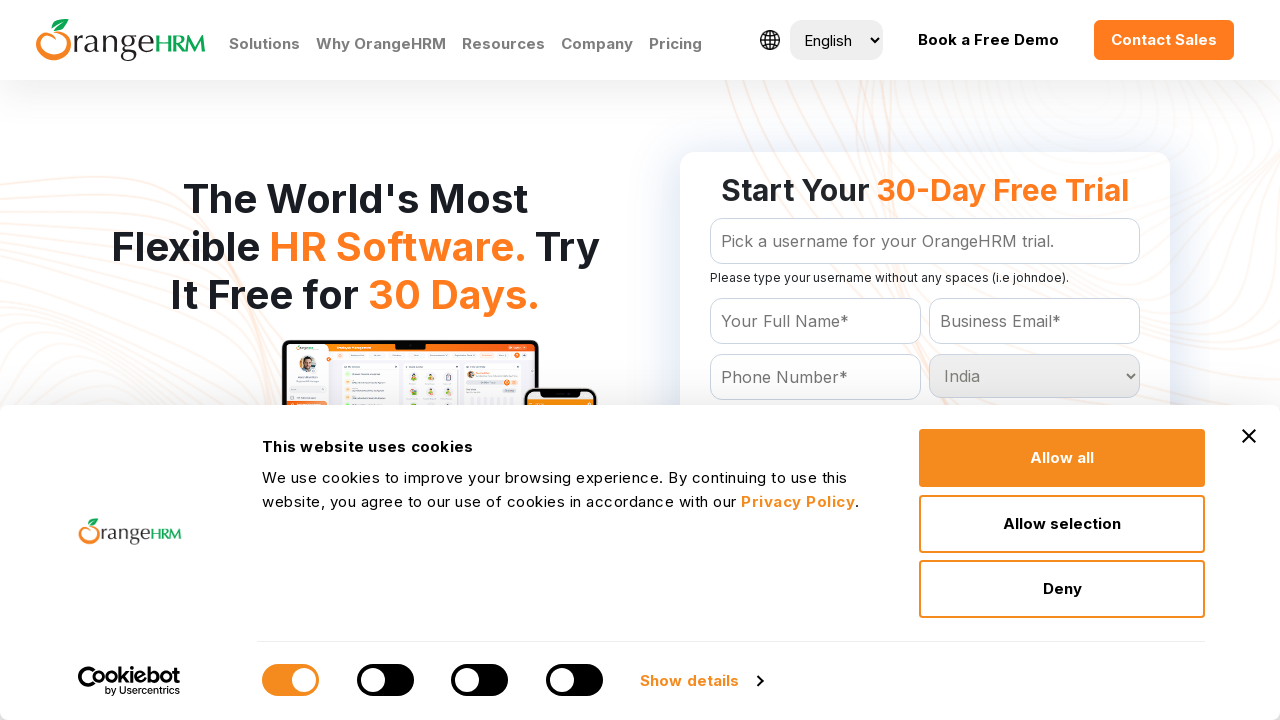

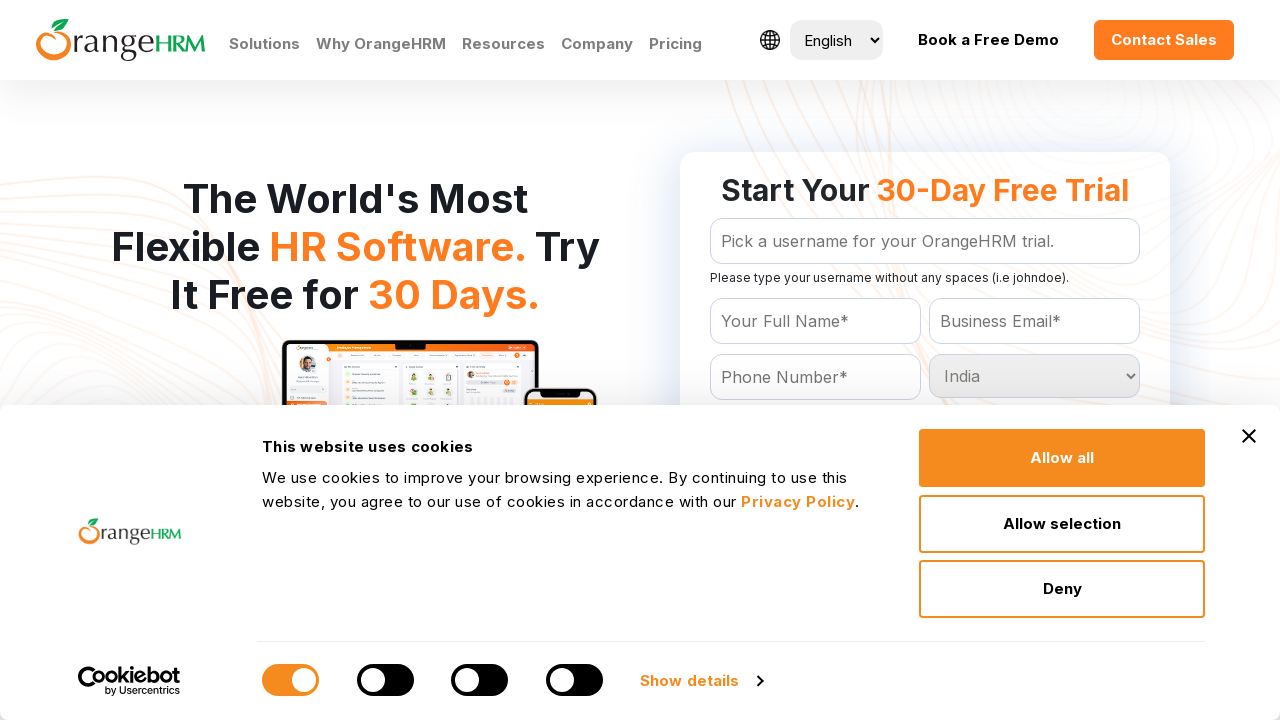